Tests JavaScript alert and confirm dialog handling by entering a name, triggering an alert, accepting it, then triggering a confirm dialog and accepting it.

Starting URL: https://rahulshettyacademy.com/AutomationPractice/

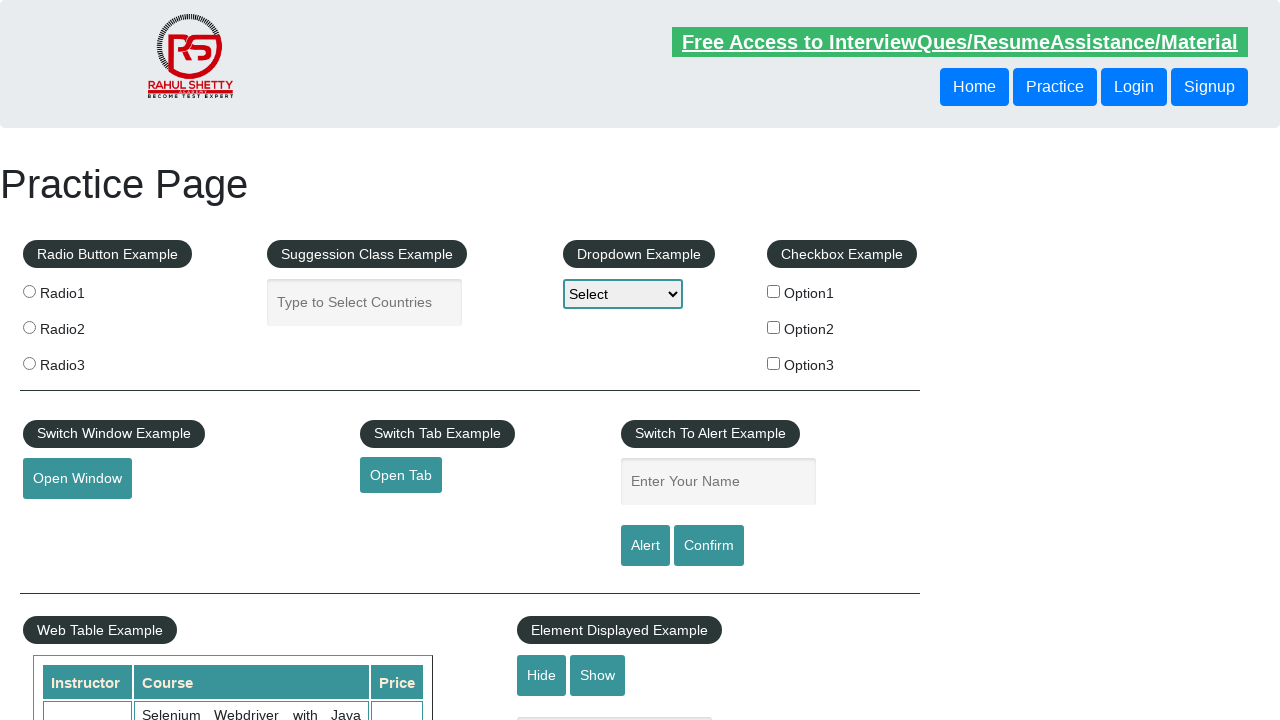

Filled name input field with 'Ashutosh' on input[name='enter-name']
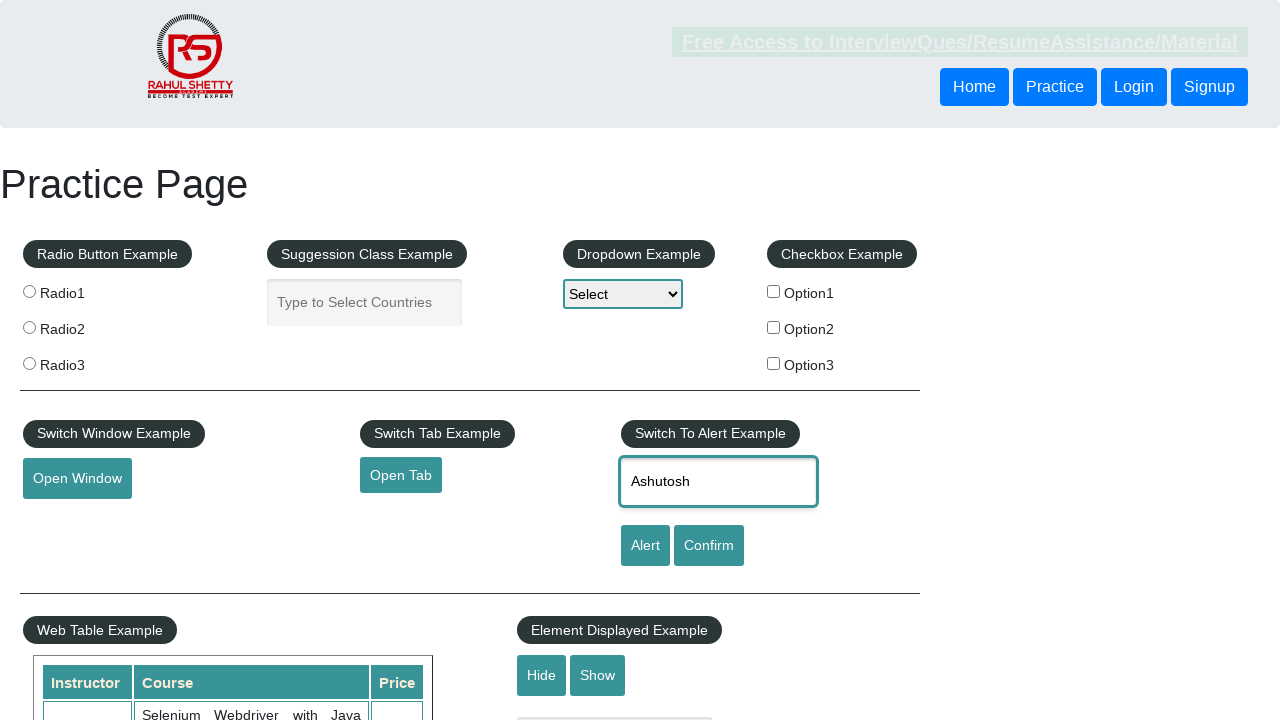

Clicked alert button to trigger JavaScript alert at (645, 546) on #alertbtn
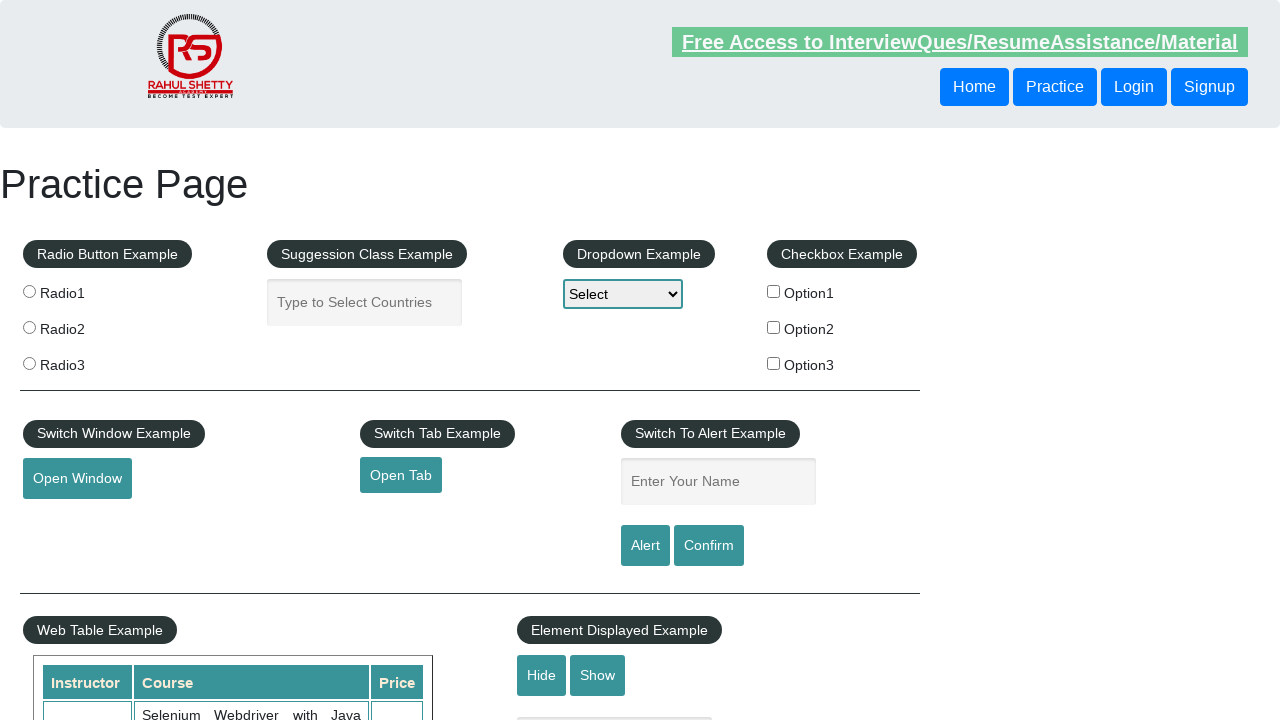

Registered dialog handler to accept alerts
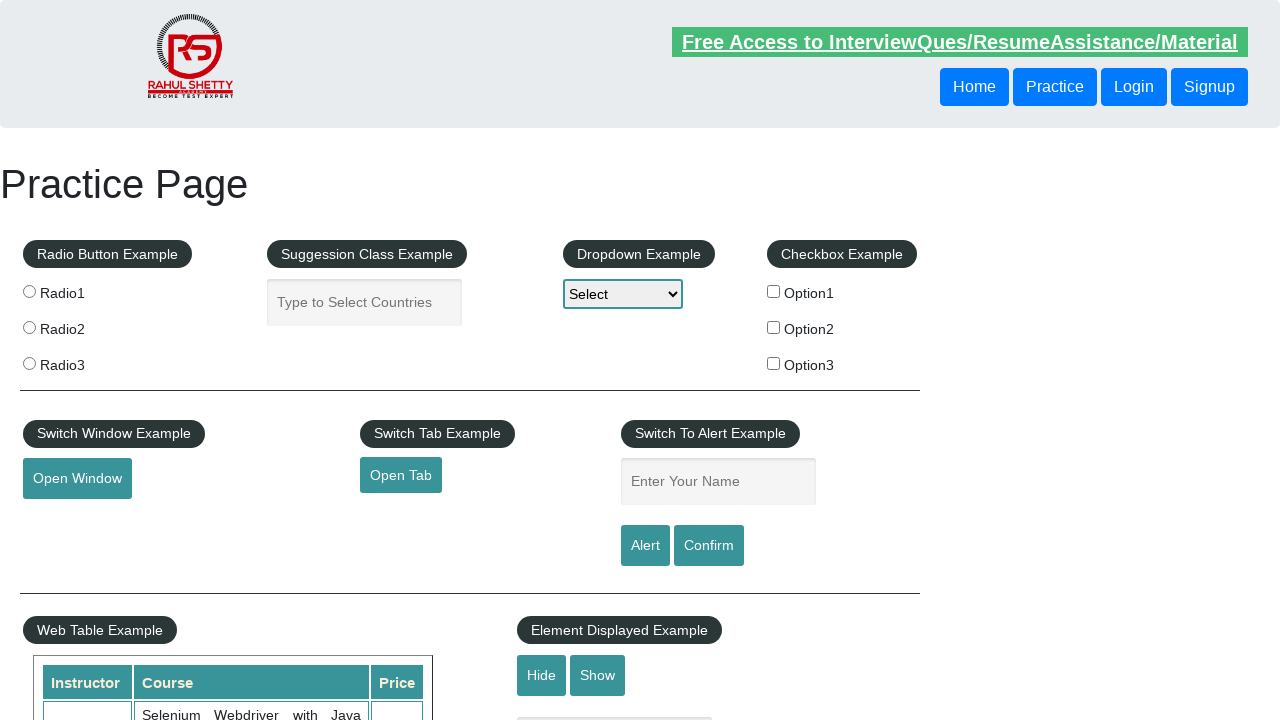

Re-registered dialog handler with message logging
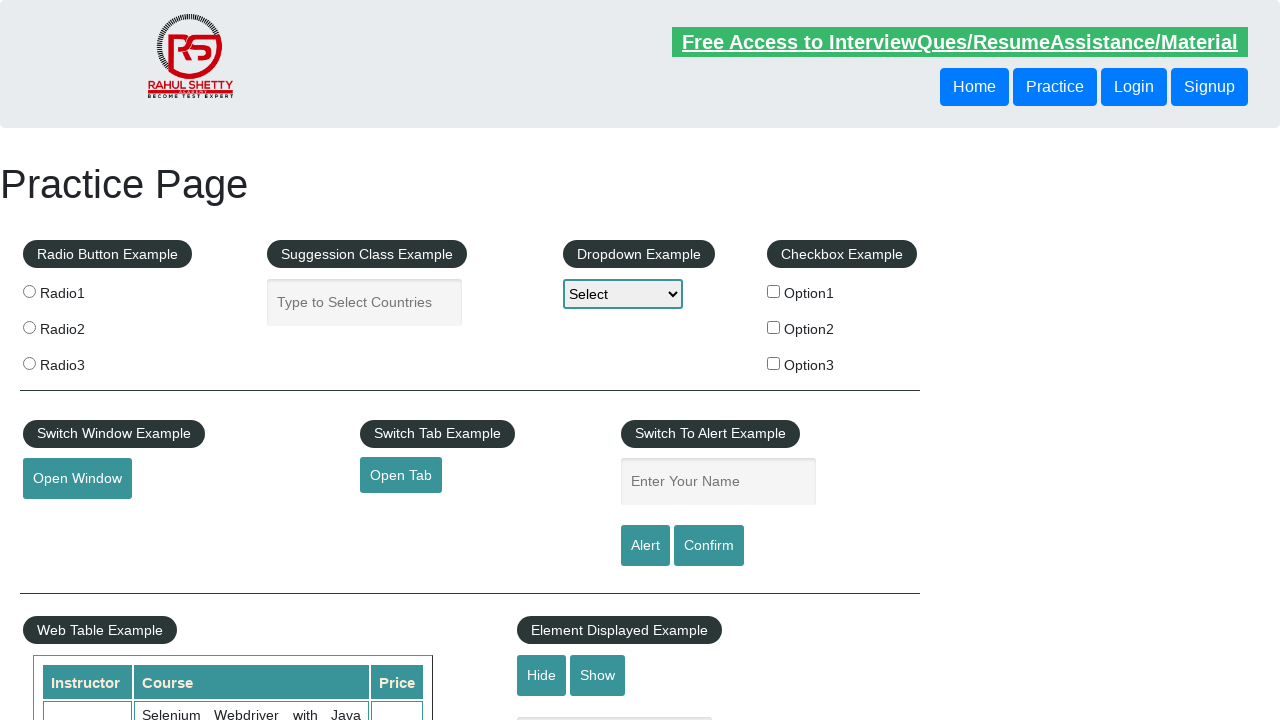

Clicked alert button to trigger alert dialog at (645, 546) on #alertbtn
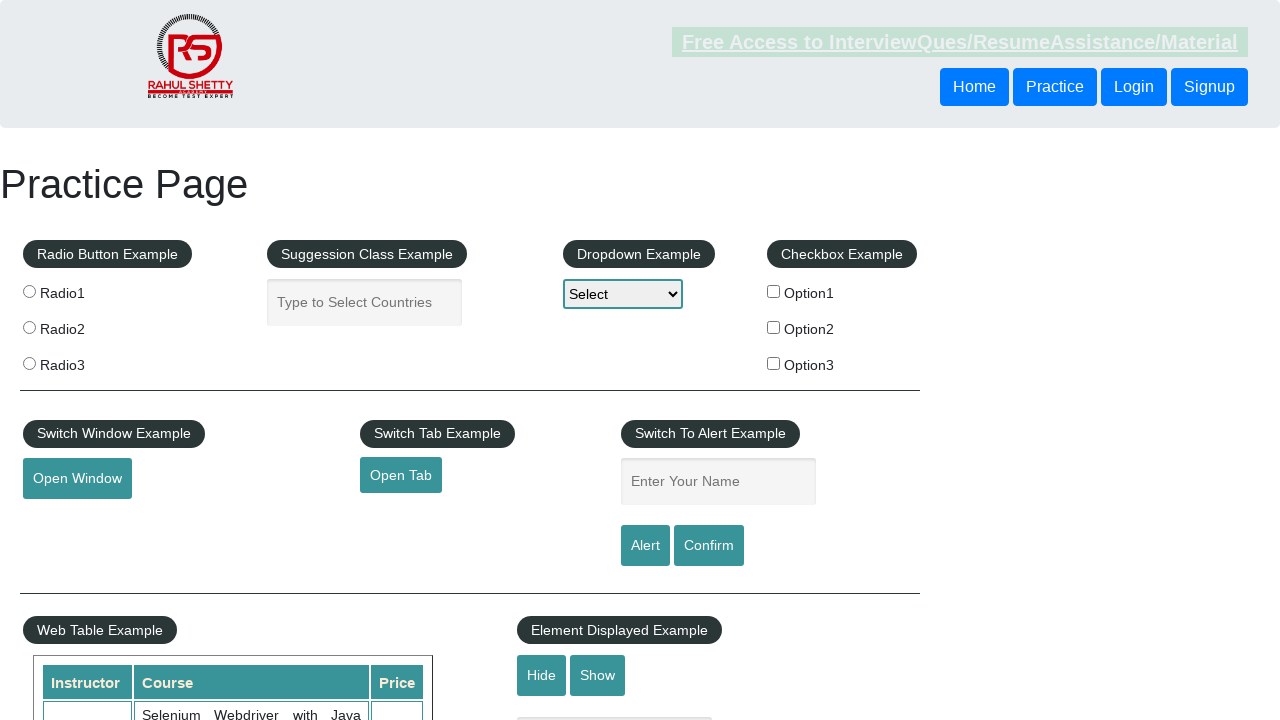

Waited 500ms for alert dialog to be handled
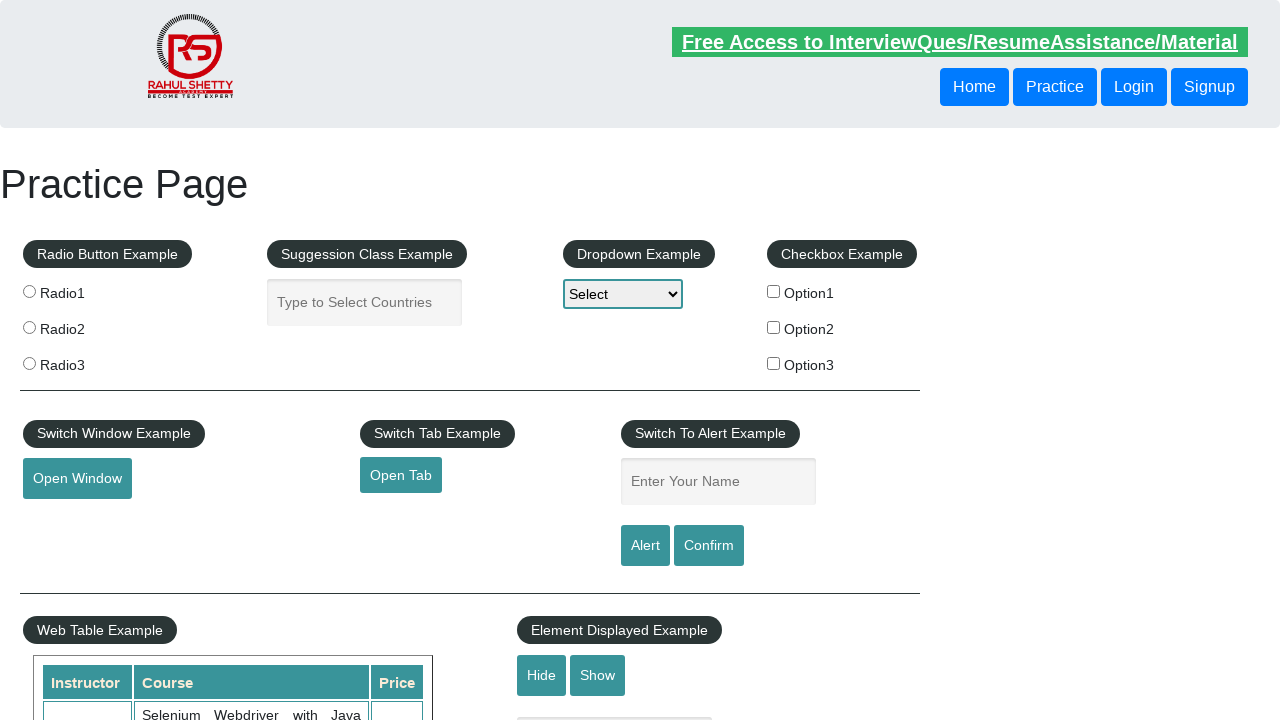

Clicked confirm button to trigger confirm dialog at (709, 546) on #confirmbtn
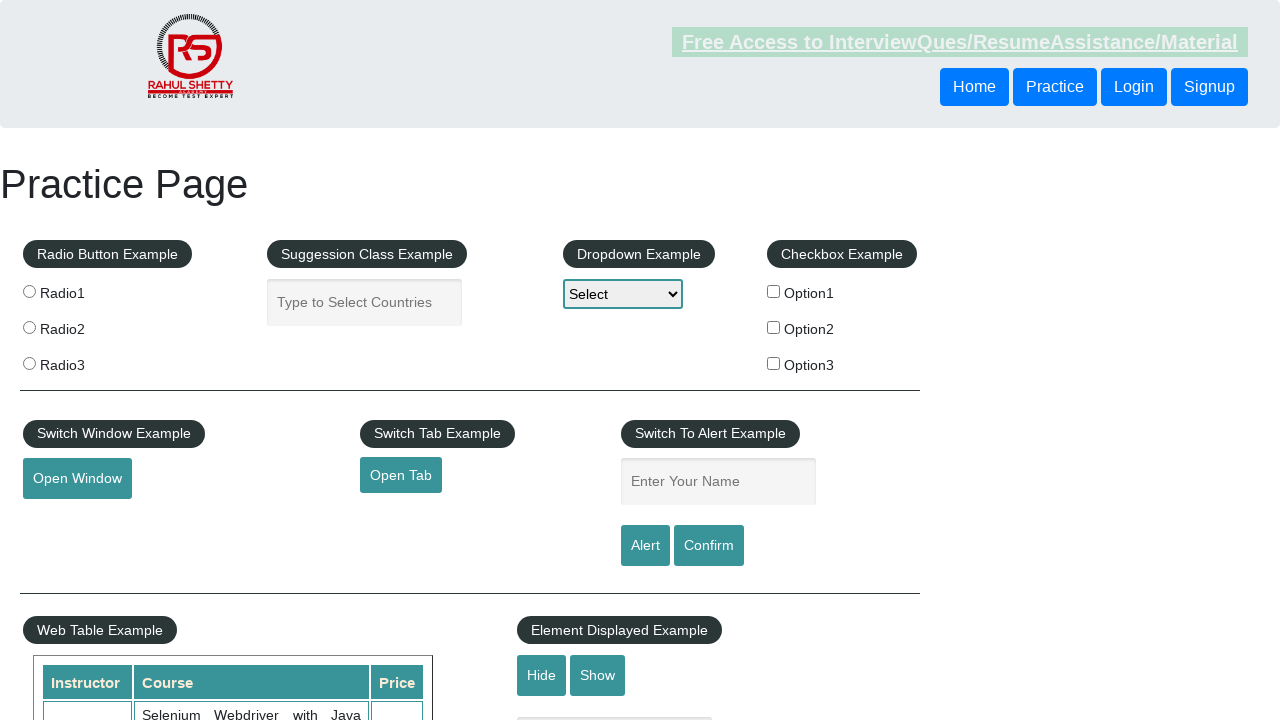

Waited 500ms for confirm dialog to be handled
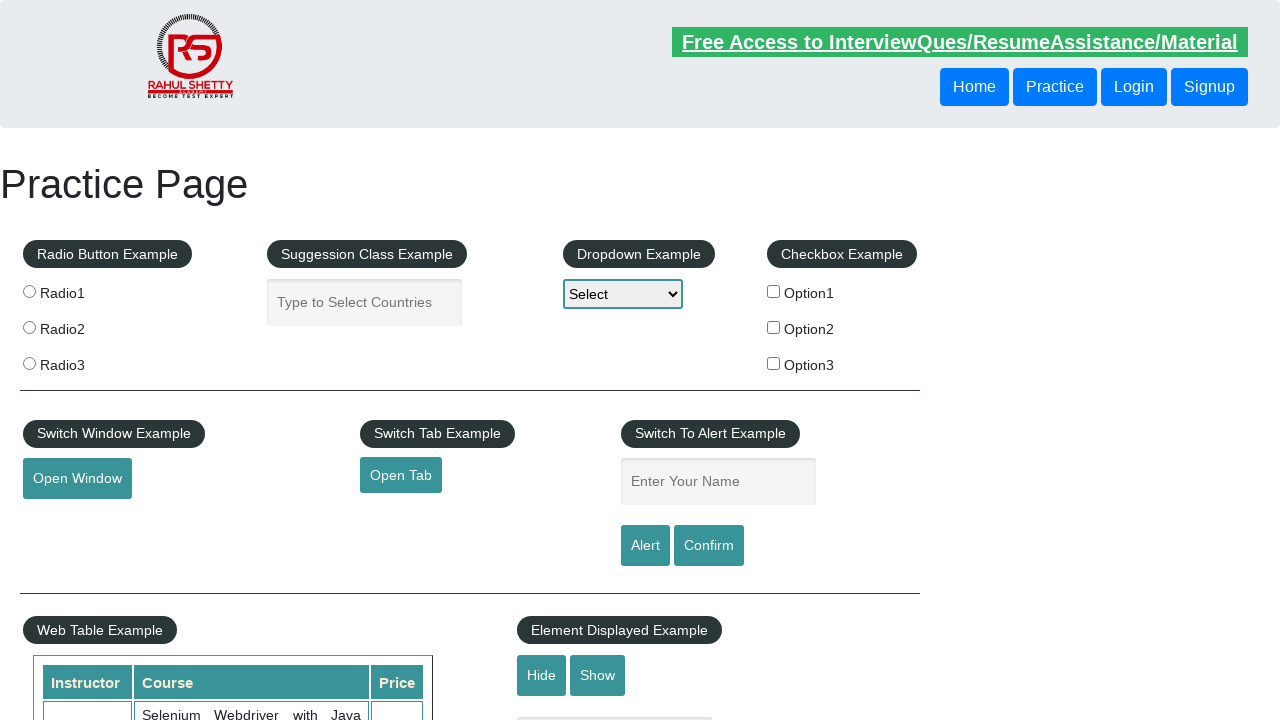

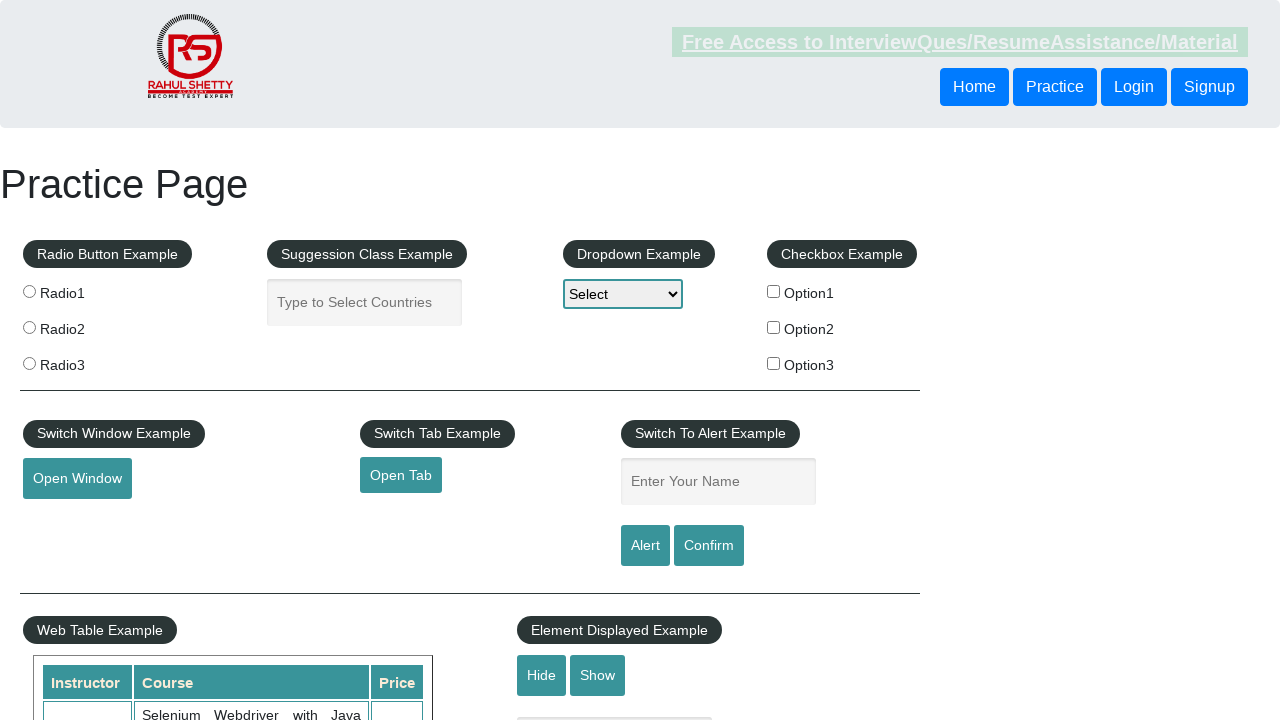